Tests a sign-up form with dynamic CSS attributes by filling username, password, confirm password, and email fields, then submitting the form

Starting URL: https://v1.training-support.net/selenium/dynamic-attributes

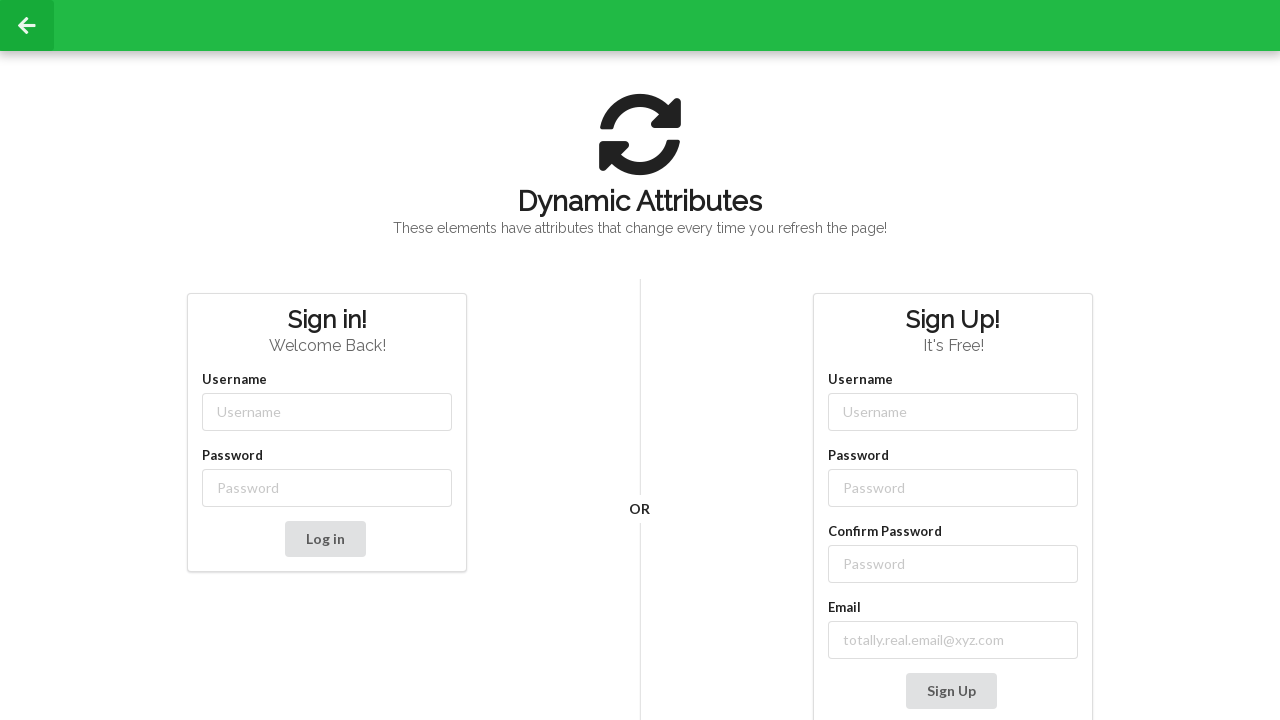

Filled username field with 'testuser123' using CSS selector with ends-with attribute on input[class$='-username']
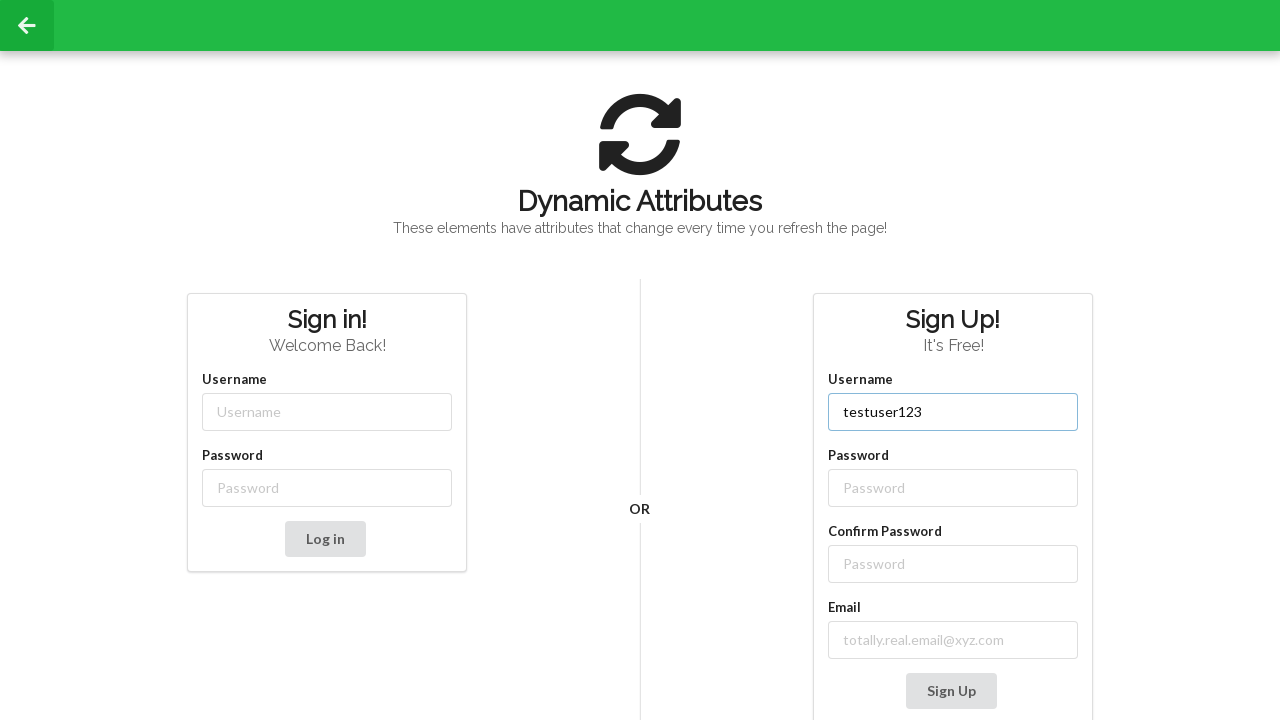

Filled password field with 'TestPass456!' using CSS selector with ends-with attribute on input[class$='-password']
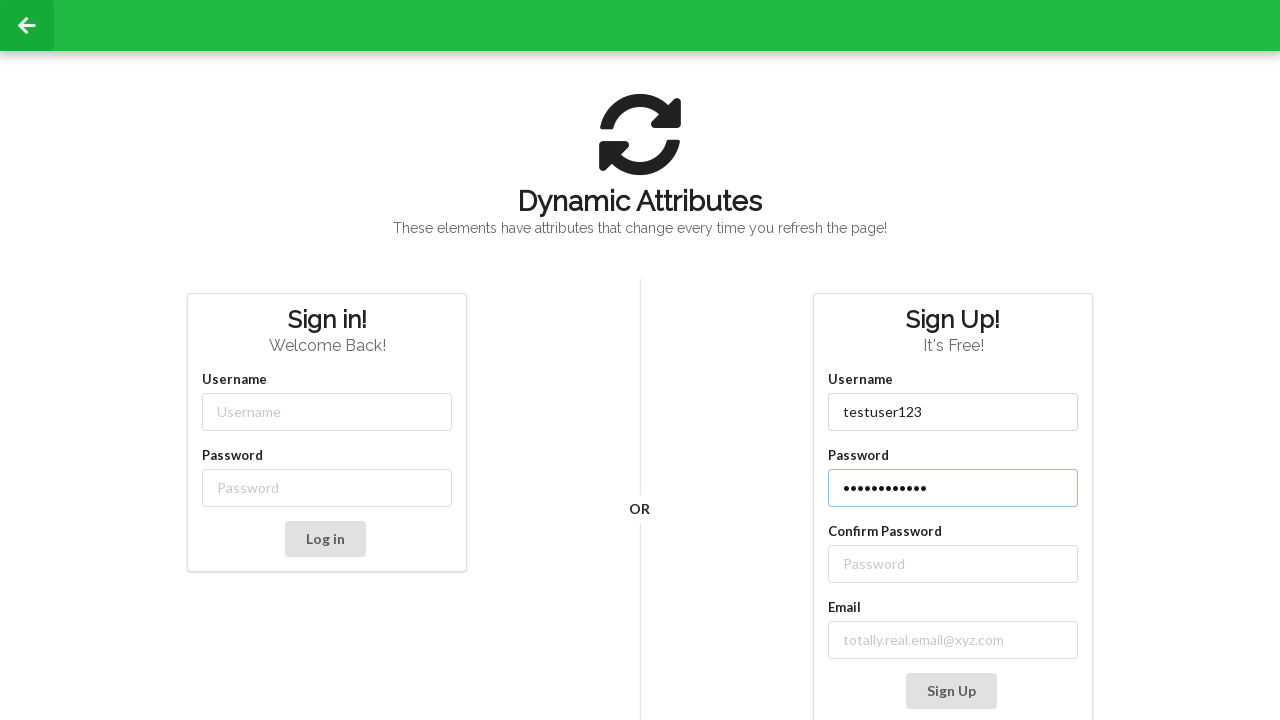

Filled confirm password field with 'TestPass456!' using XPath selector on //input[@type='password']
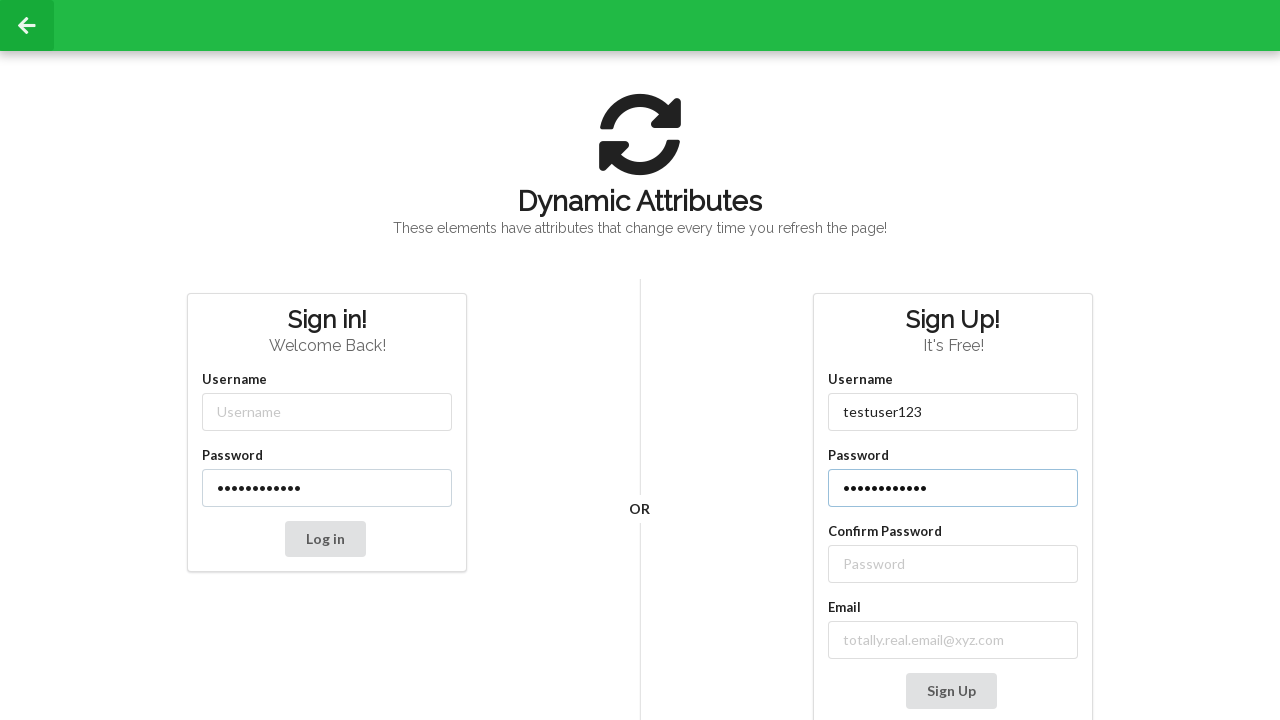

Filled email field with 'testuser@example.com' using XPath with starts-with attribute on //input[starts-with(@class,'email-')]
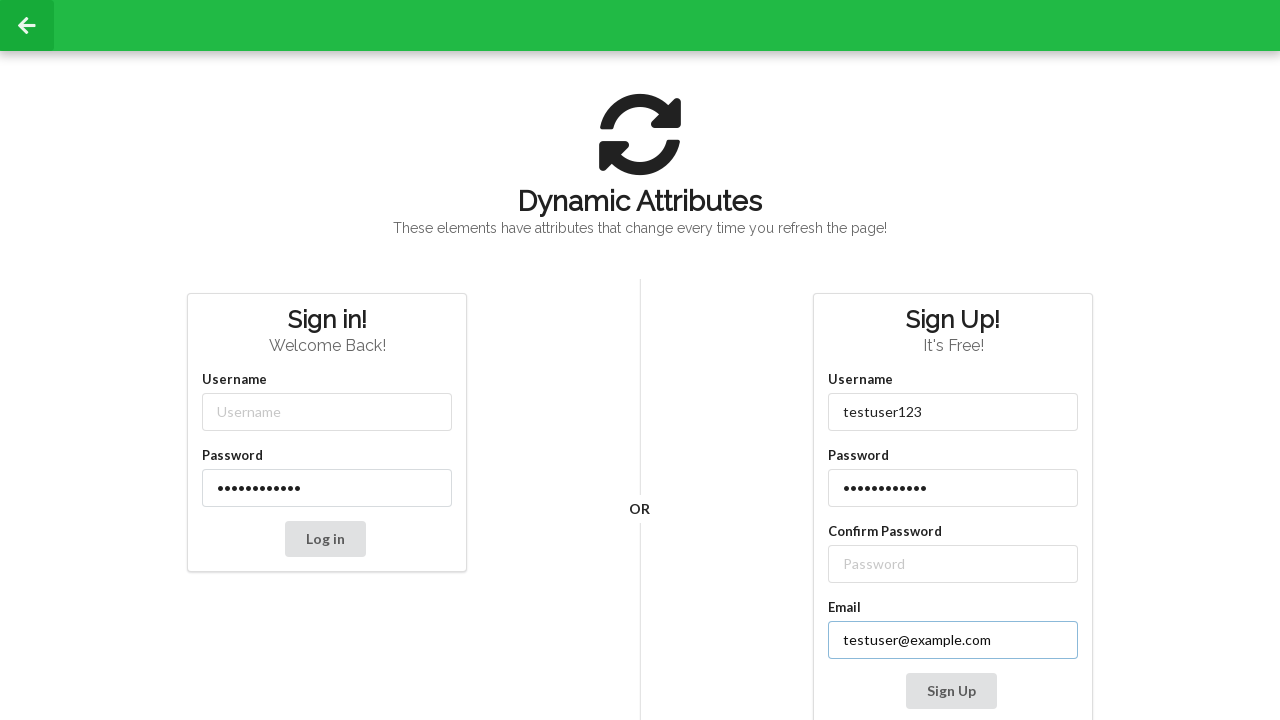

Clicked Sign Up button to submit the form at (951, 691) on xpath=//button[text()='Sign Up']
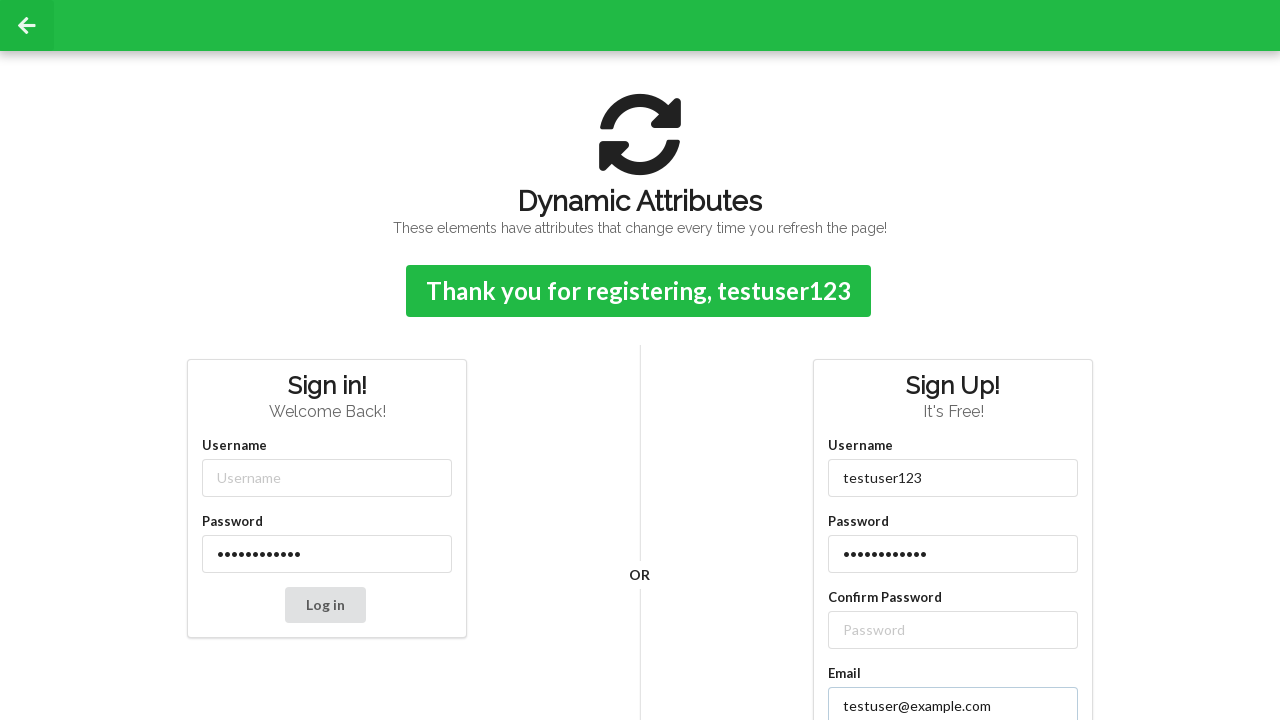

Waited for confirmation message to appear
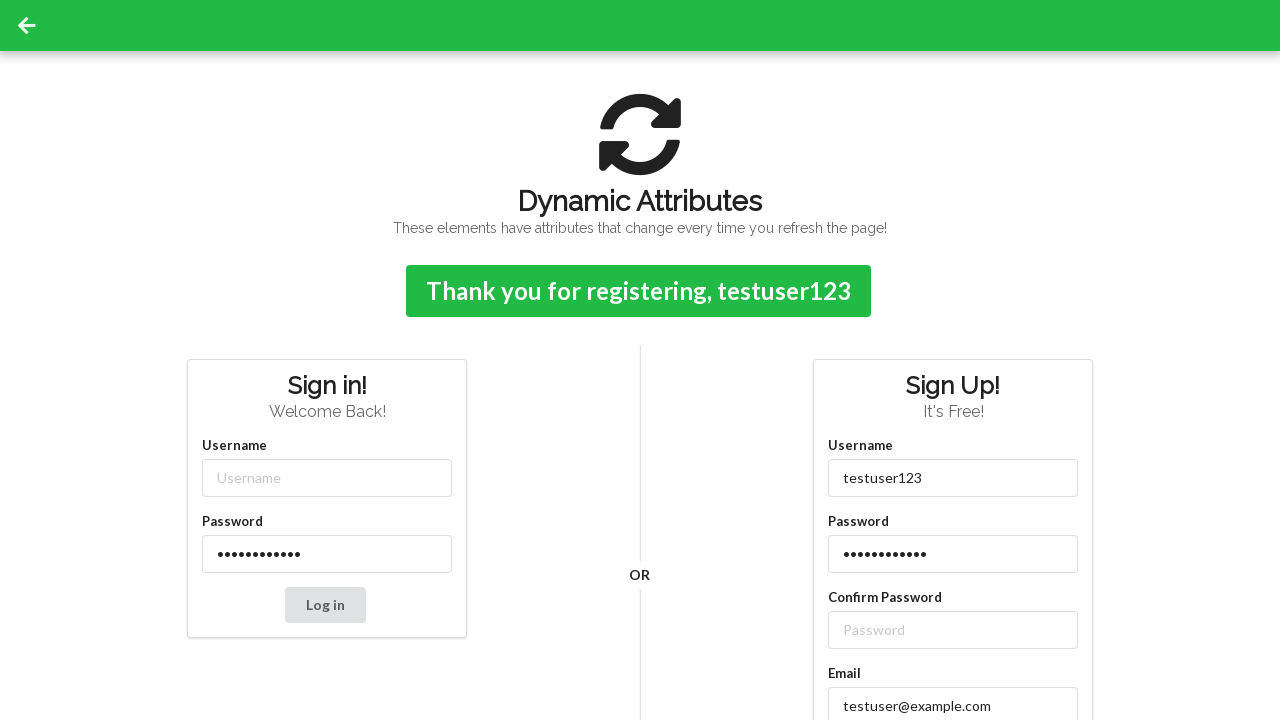

Retrieved confirmation message: Thank you for registering, testuser123
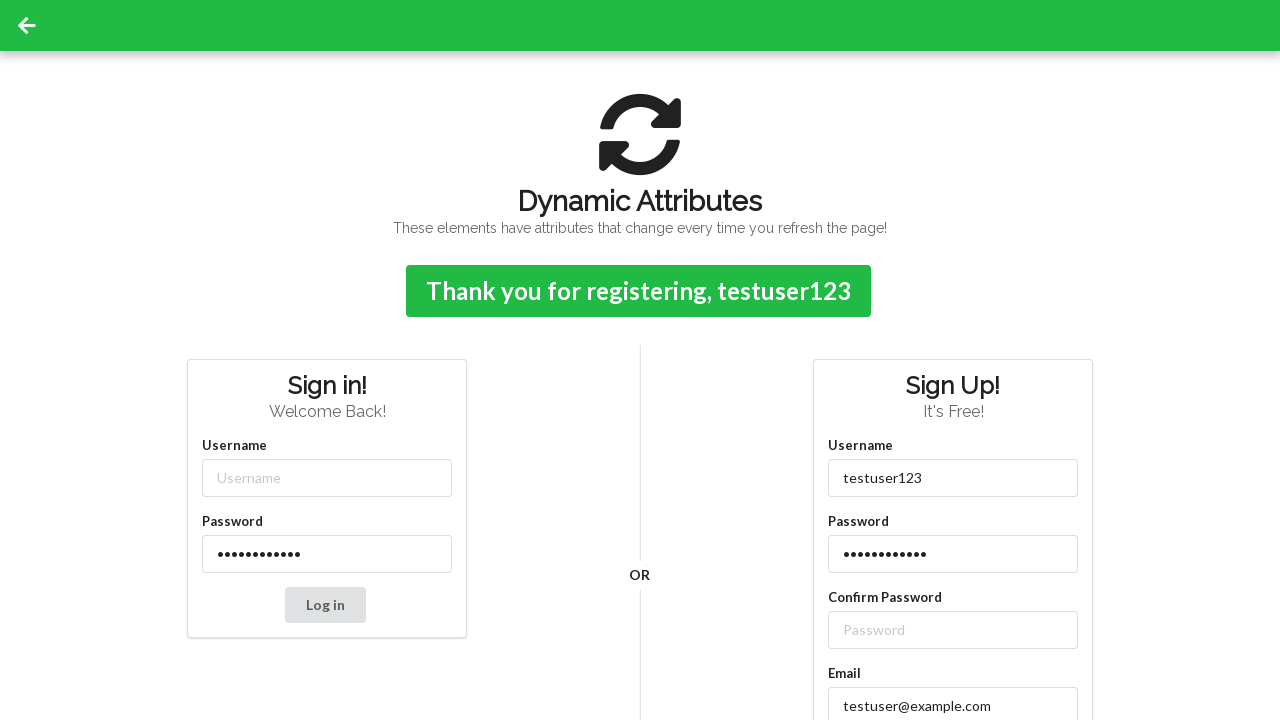

Printed final confirmation message: Thank you for registering, testuser123
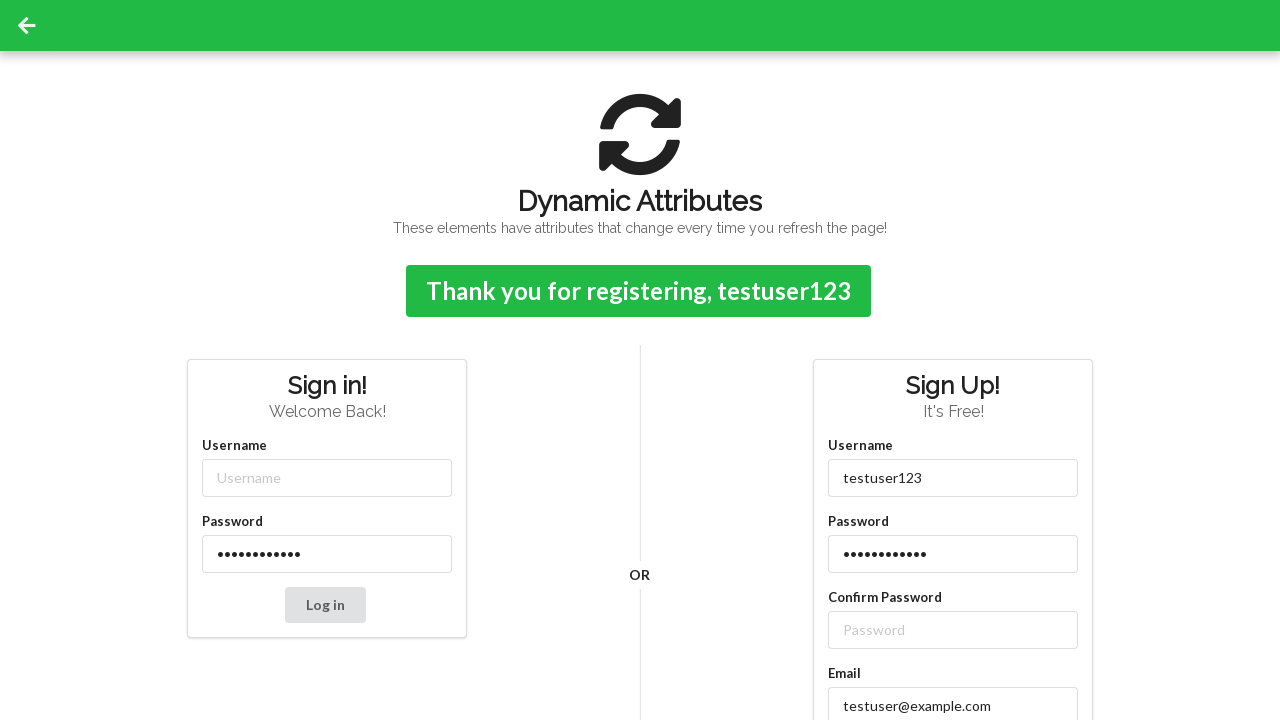

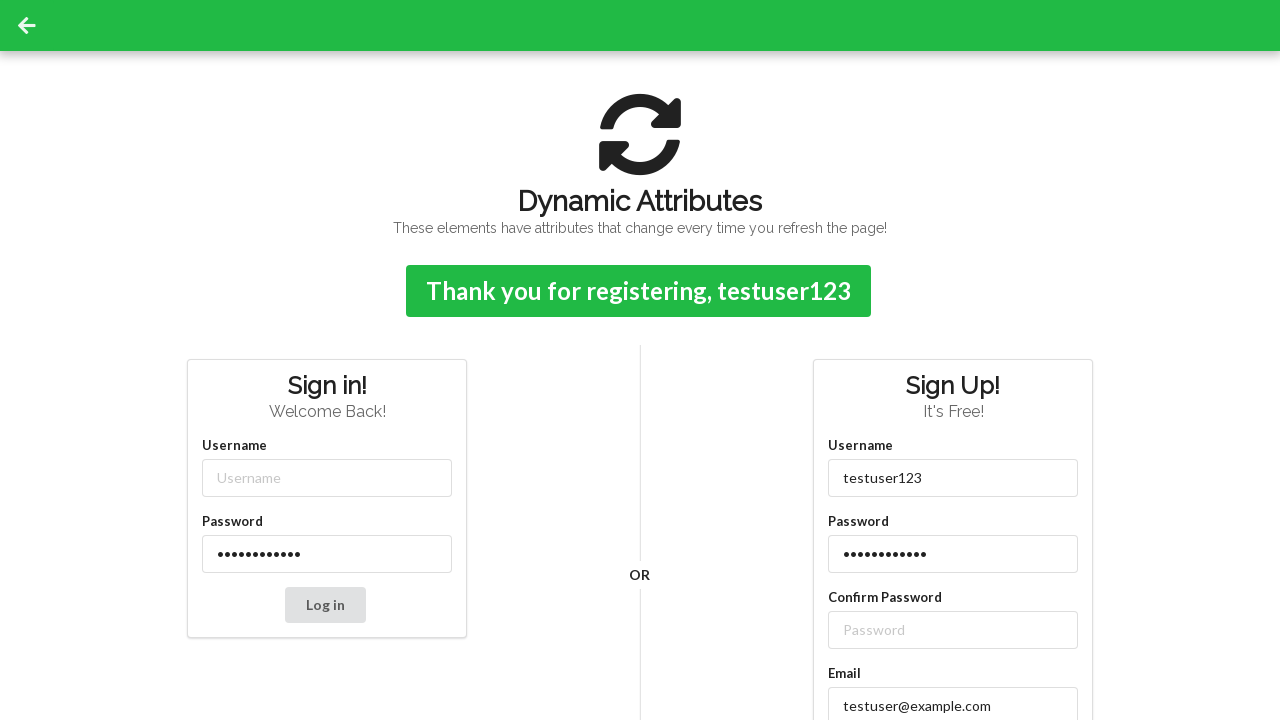